Tests pagination functionality by clicking through all pagination links and verifying that table data is displayed on each page

Starting URL: https://testautomationpractice.blogspot.com/

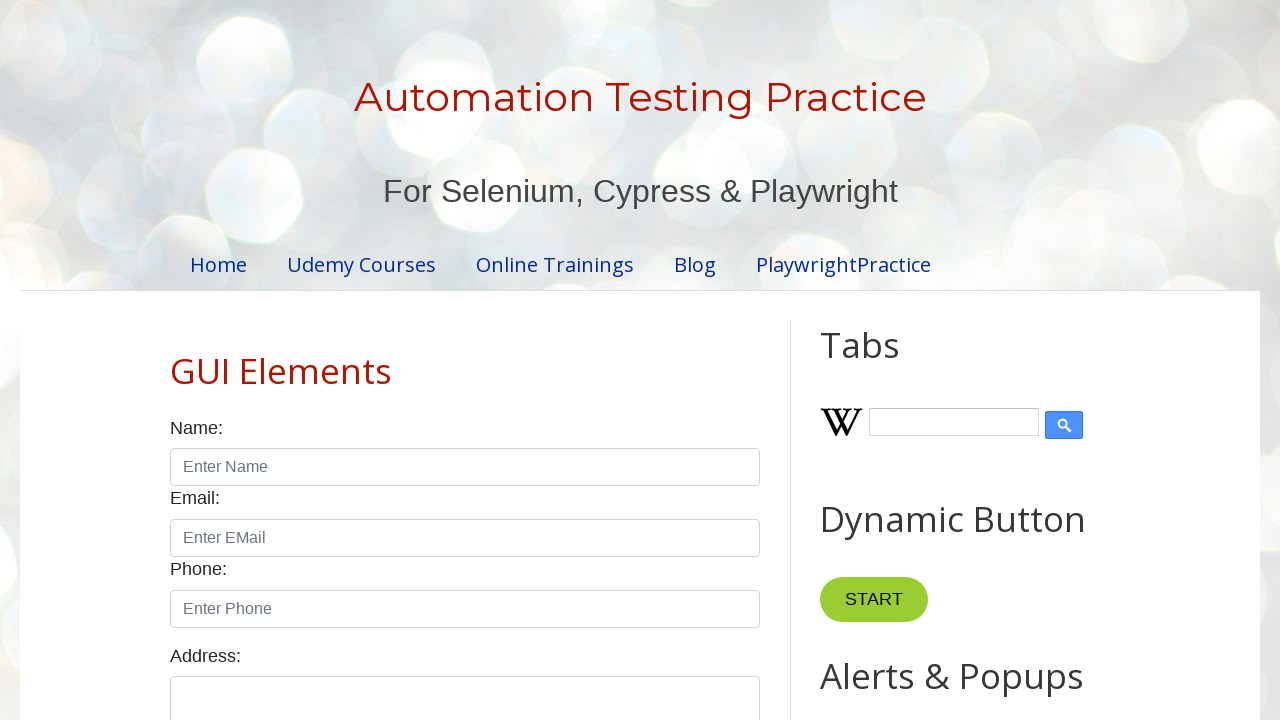

Located all pagination buttons in the table container
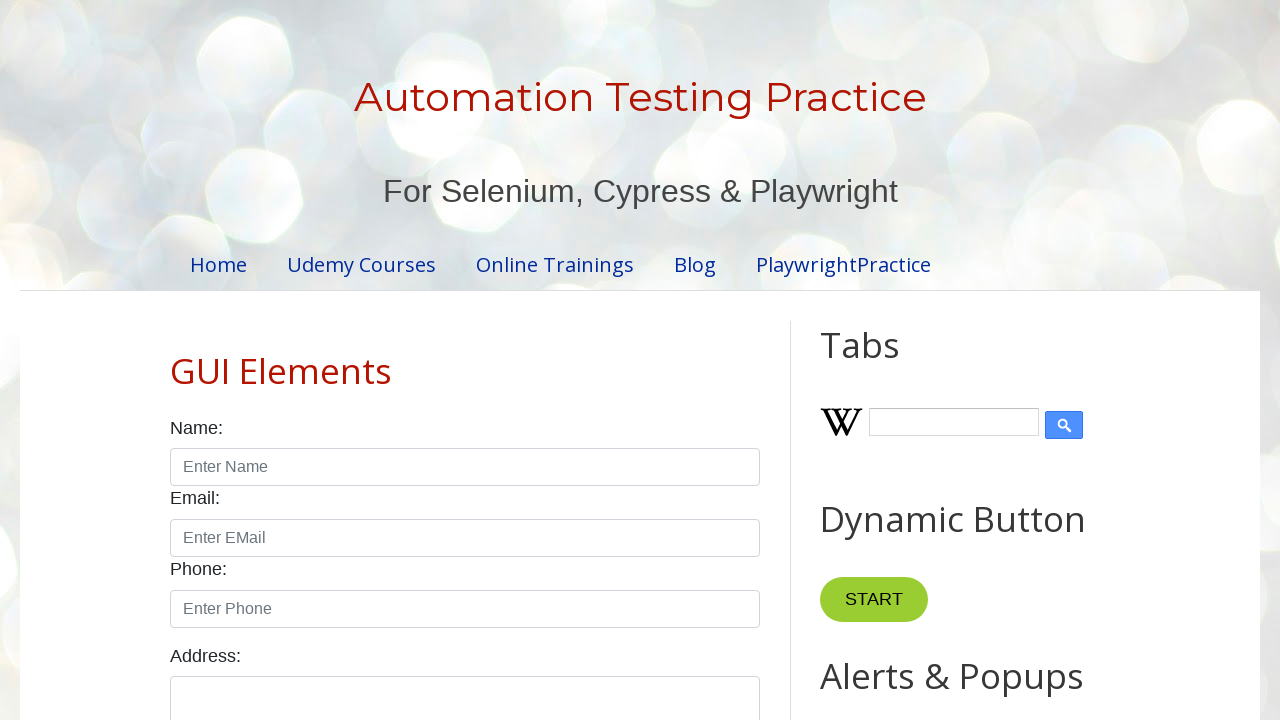

Identified 4 pagination pages
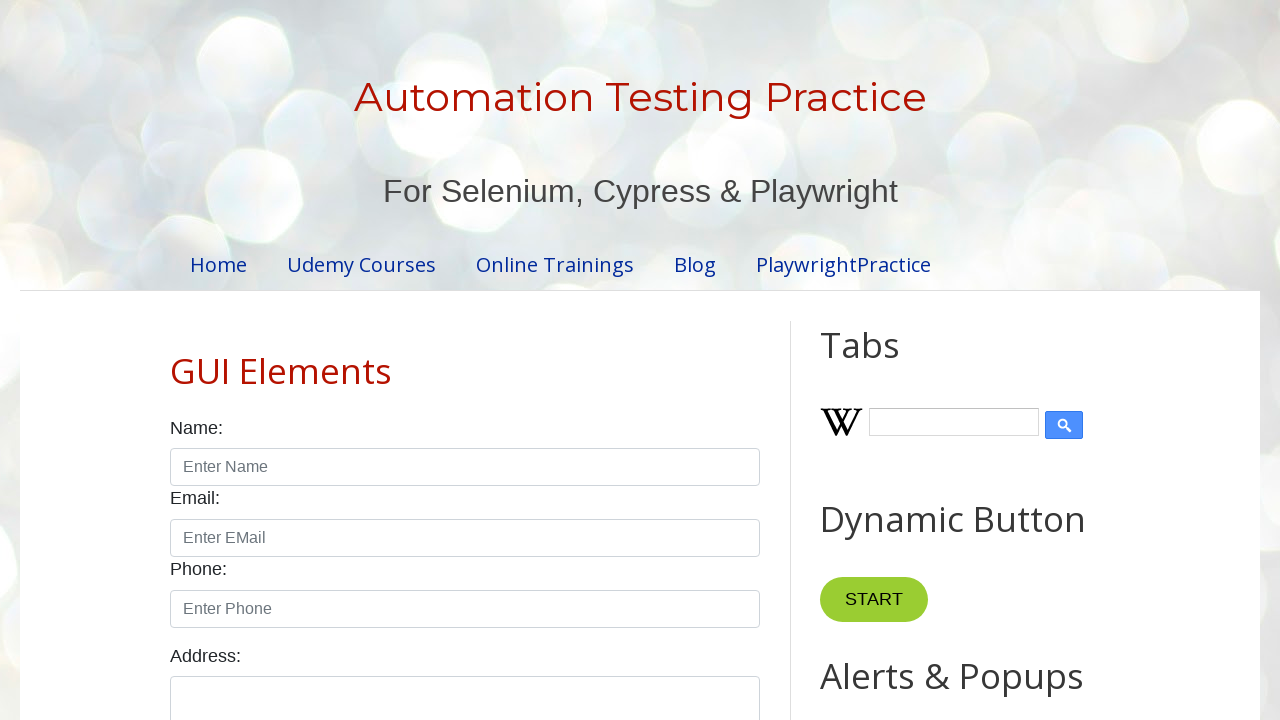

Clicked pagination link for page 1 at (416, 361) on //div[@class='table-container']/ul/li/a[text()='1']
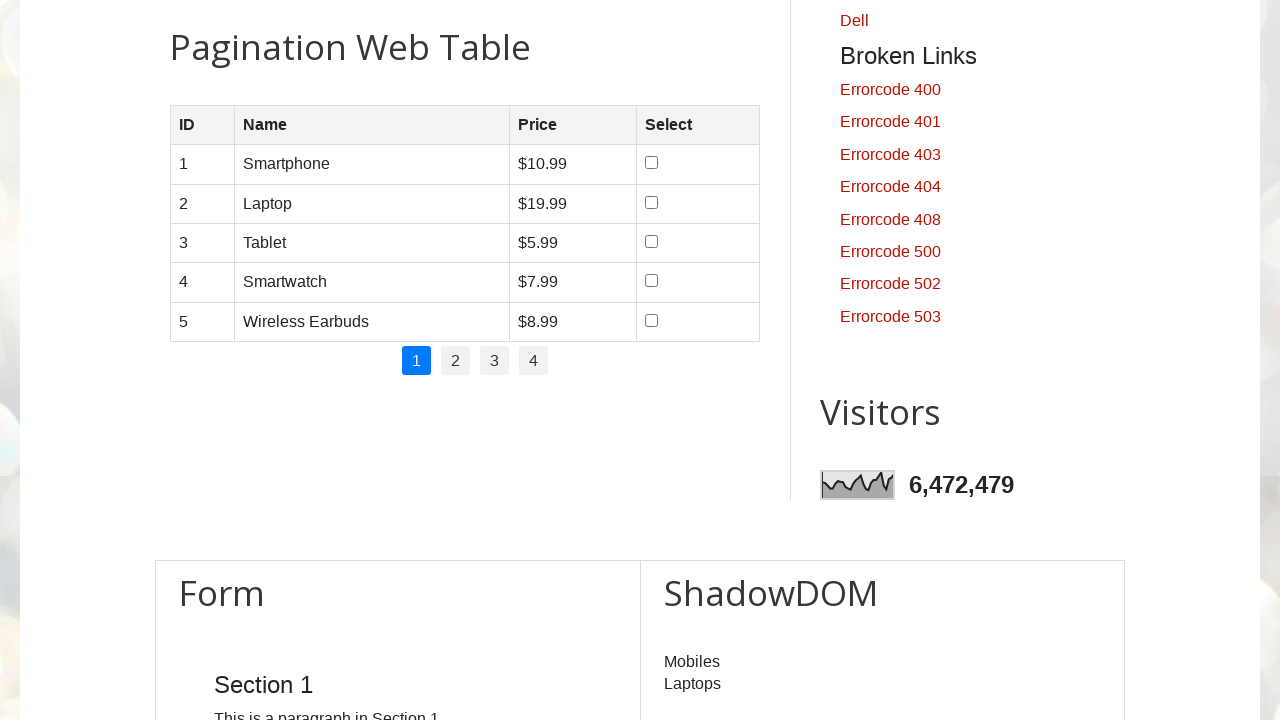

Table rows loaded on page 1
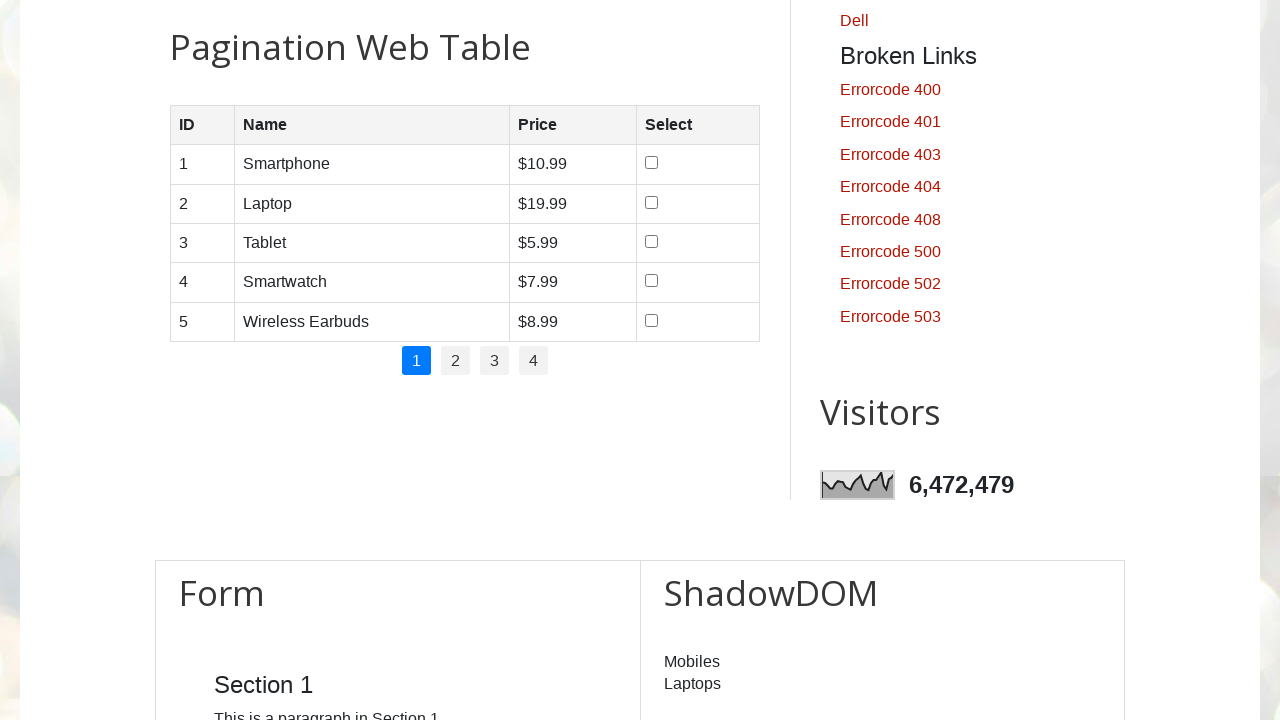

Verified 5 table rows are present on page 1
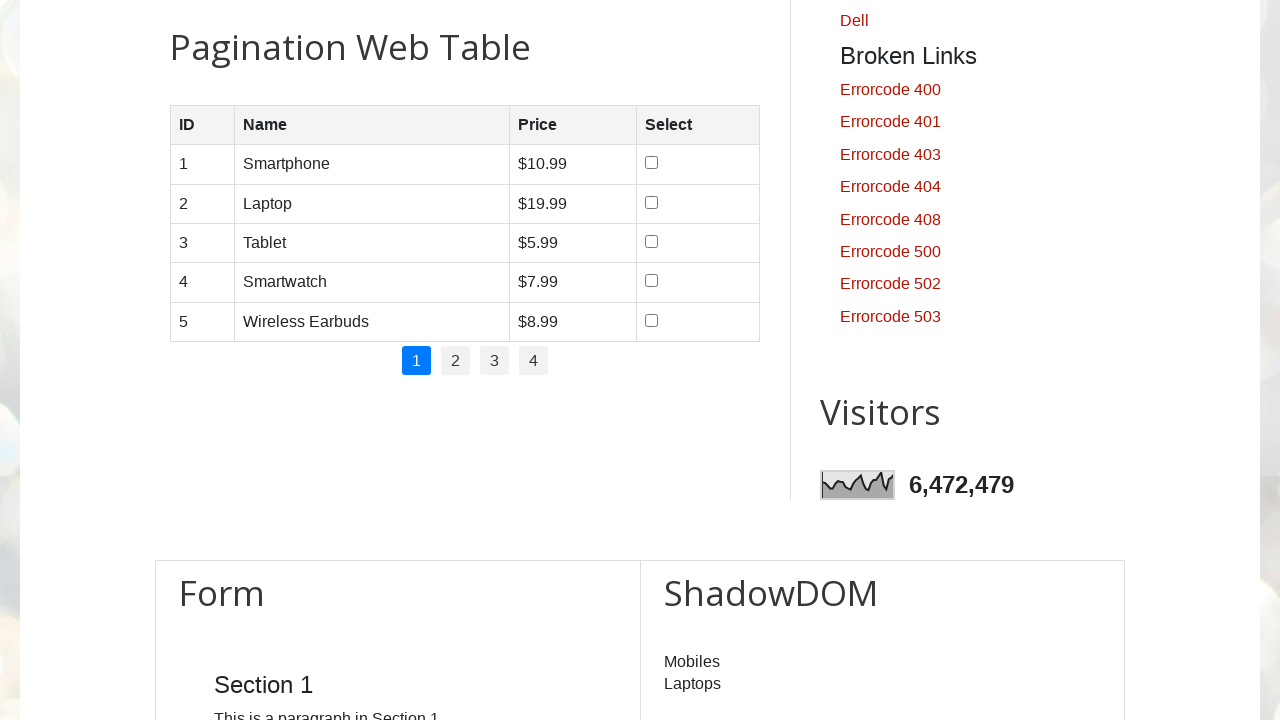

Waited 1 second before proceeding to next page
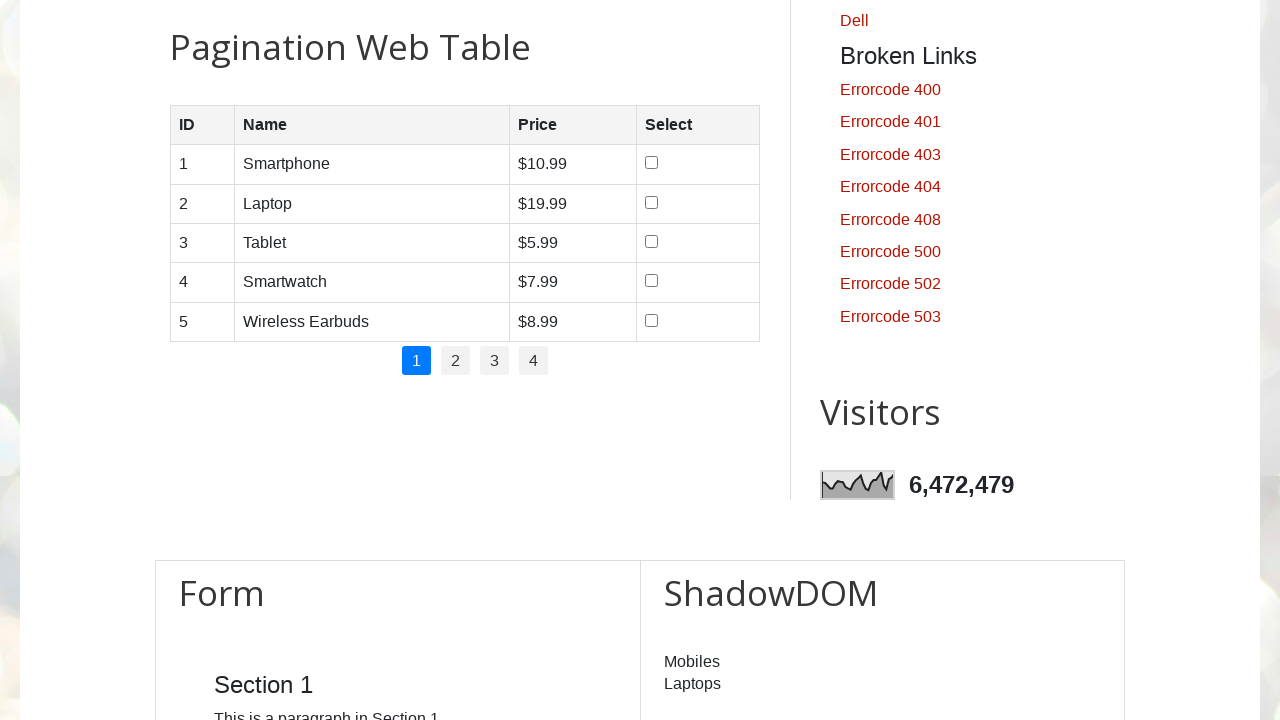

Clicked pagination link for page 2 at (456, 361) on //div[@class='table-container']/ul/li/a[text()='2']
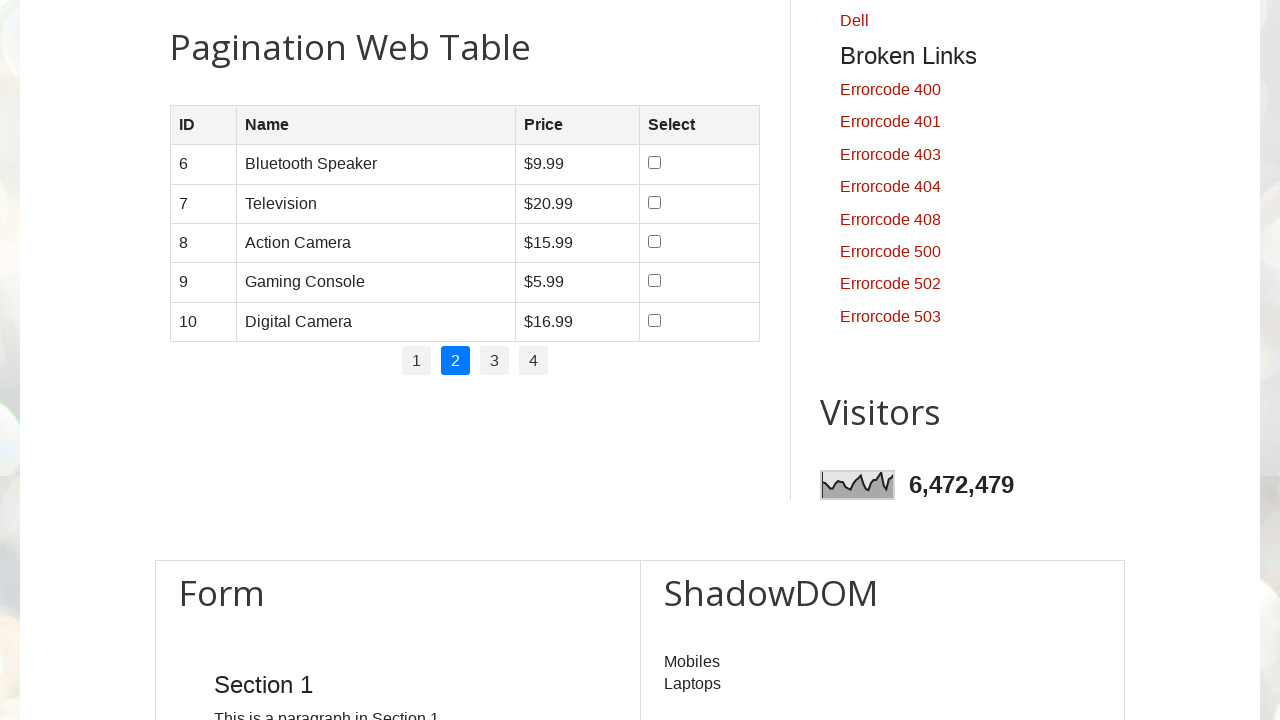

Table rows loaded on page 2
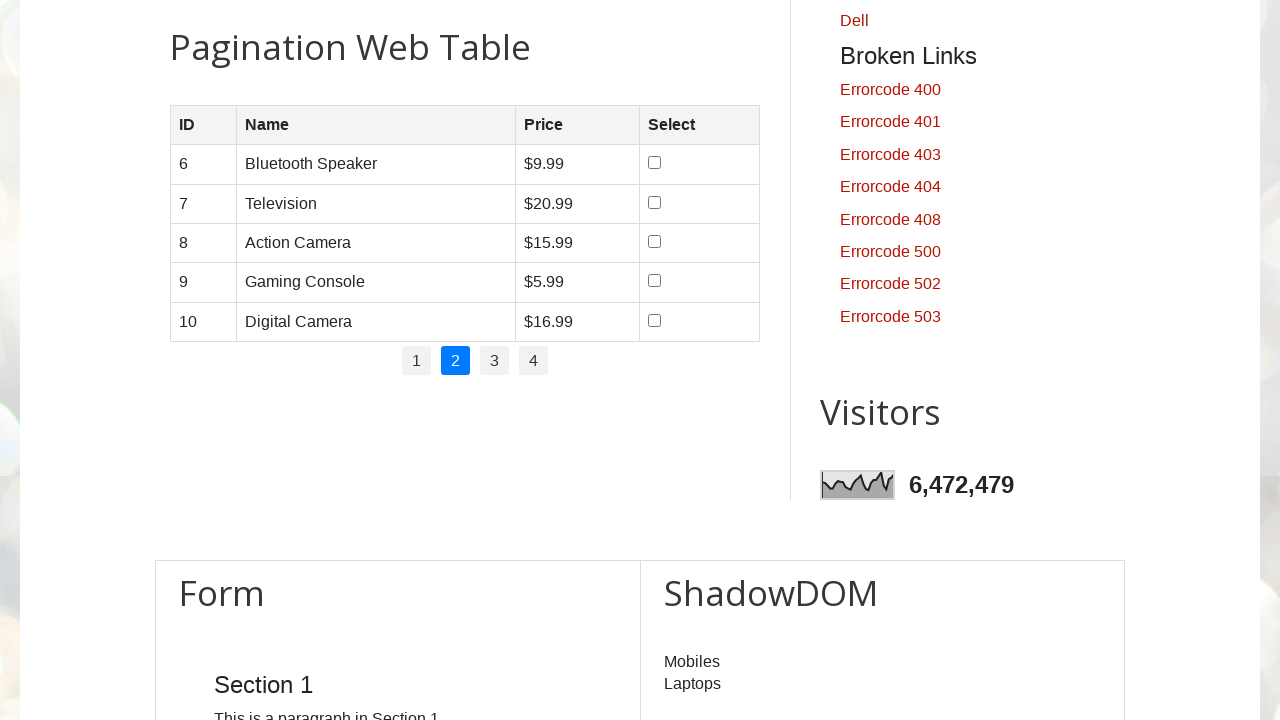

Verified 5 table rows are present on page 2
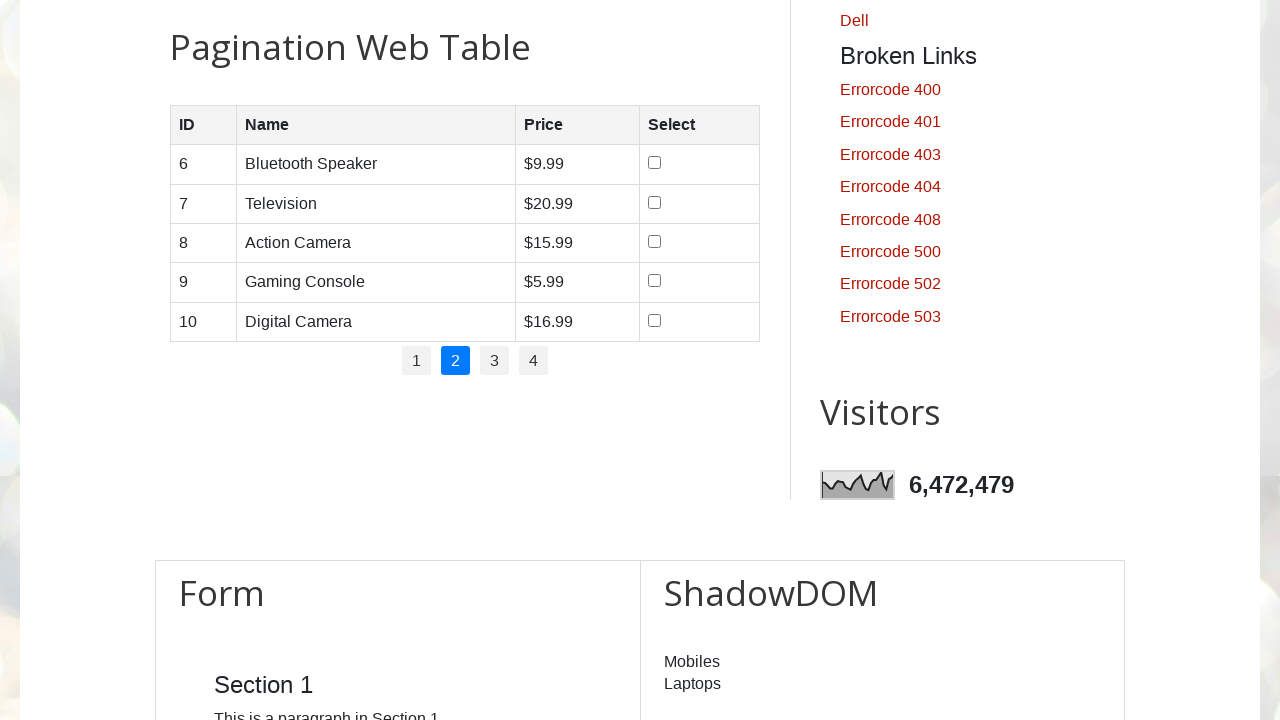

Waited 1 second before proceeding to next page
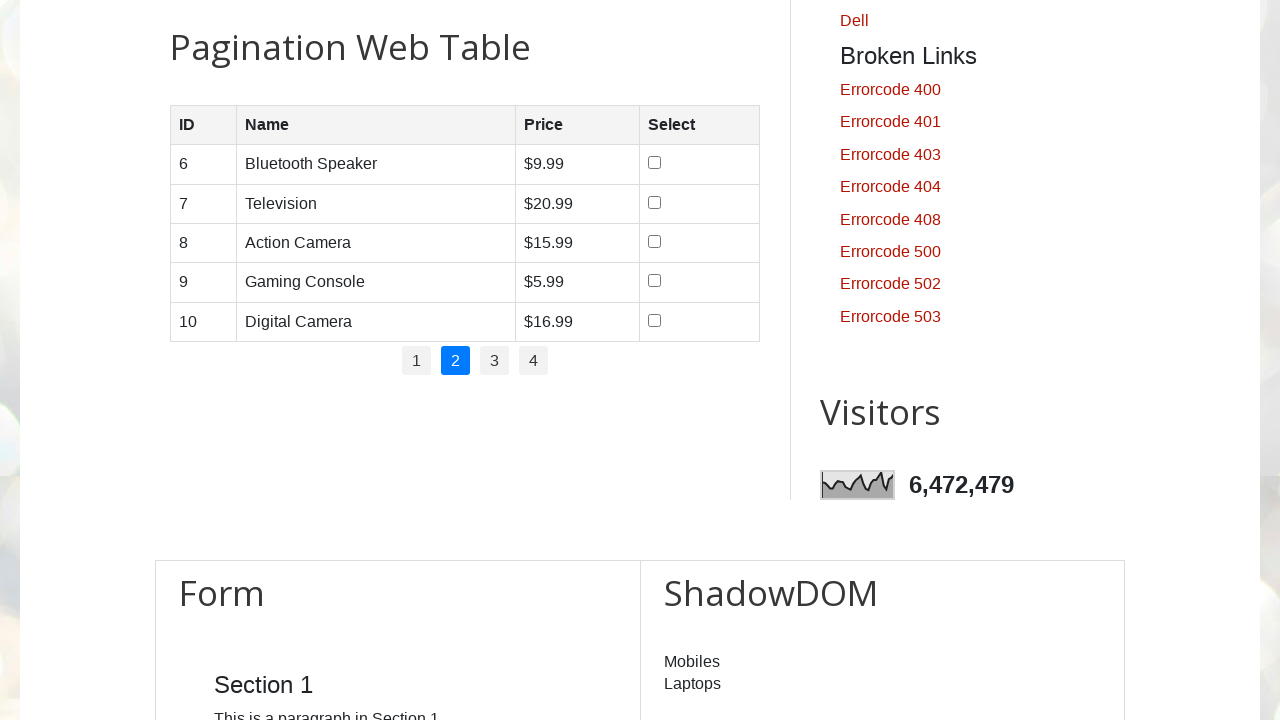

Clicked pagination link for page 3 at (494, 361) on //div[@class='table-container']/ul/li/a[text()='3']
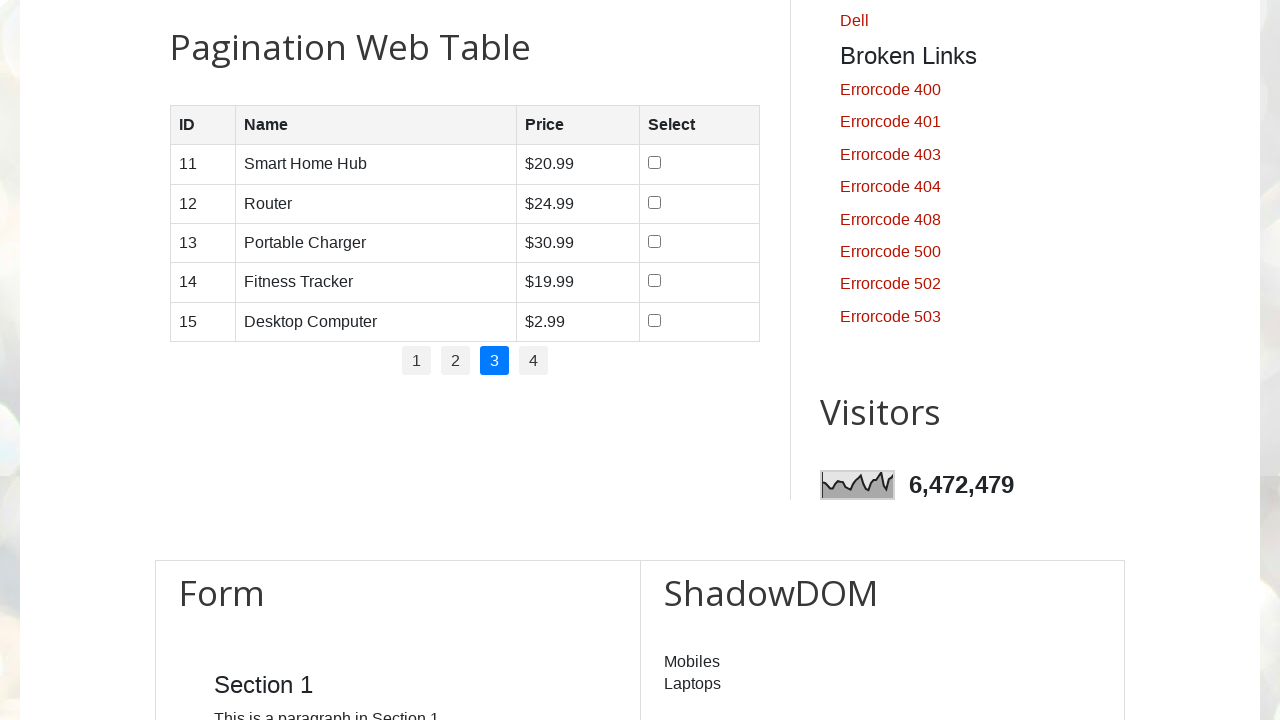

Table rows loaded on page 3
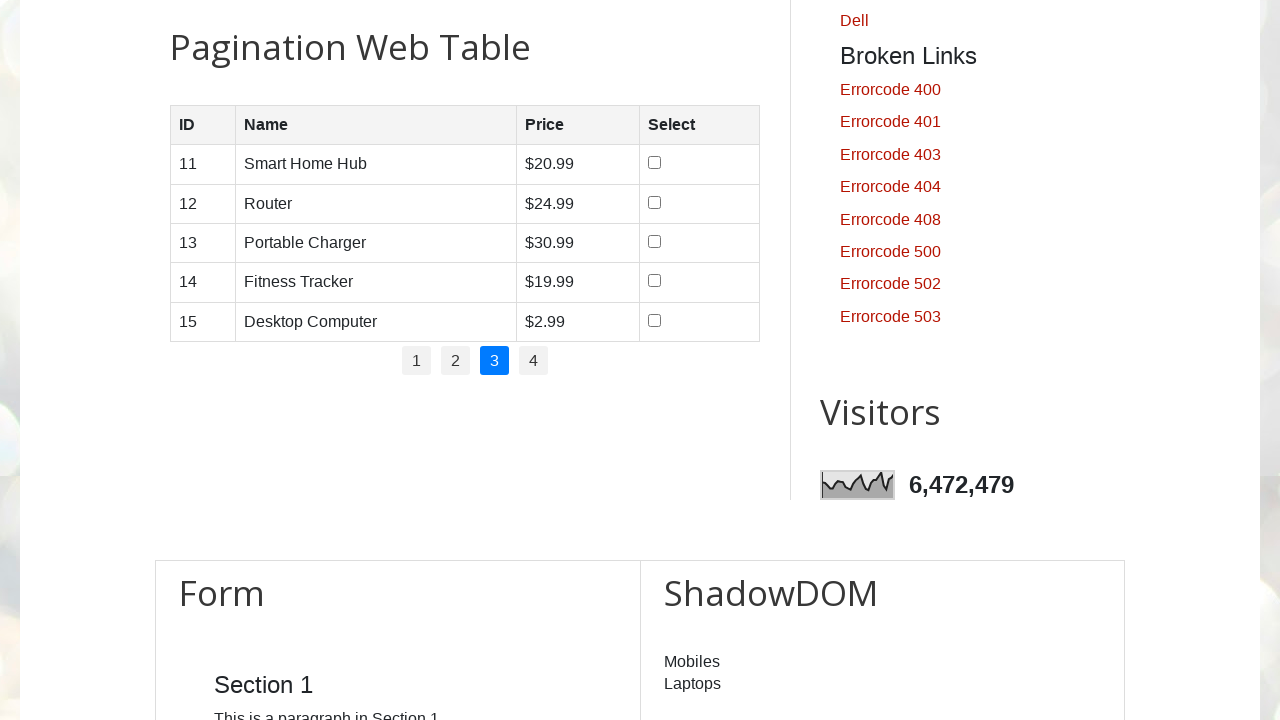

Verified 5 table rows are present on page 3
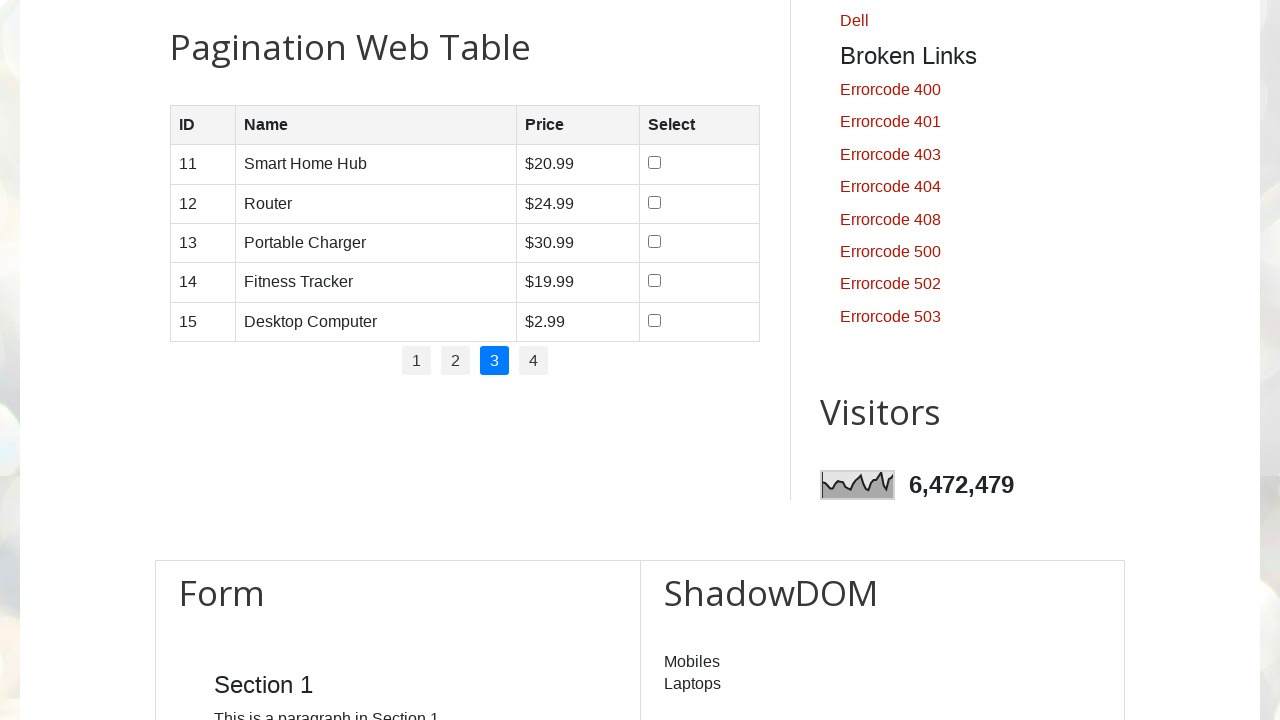

Waited 1 second before proceeding to next page
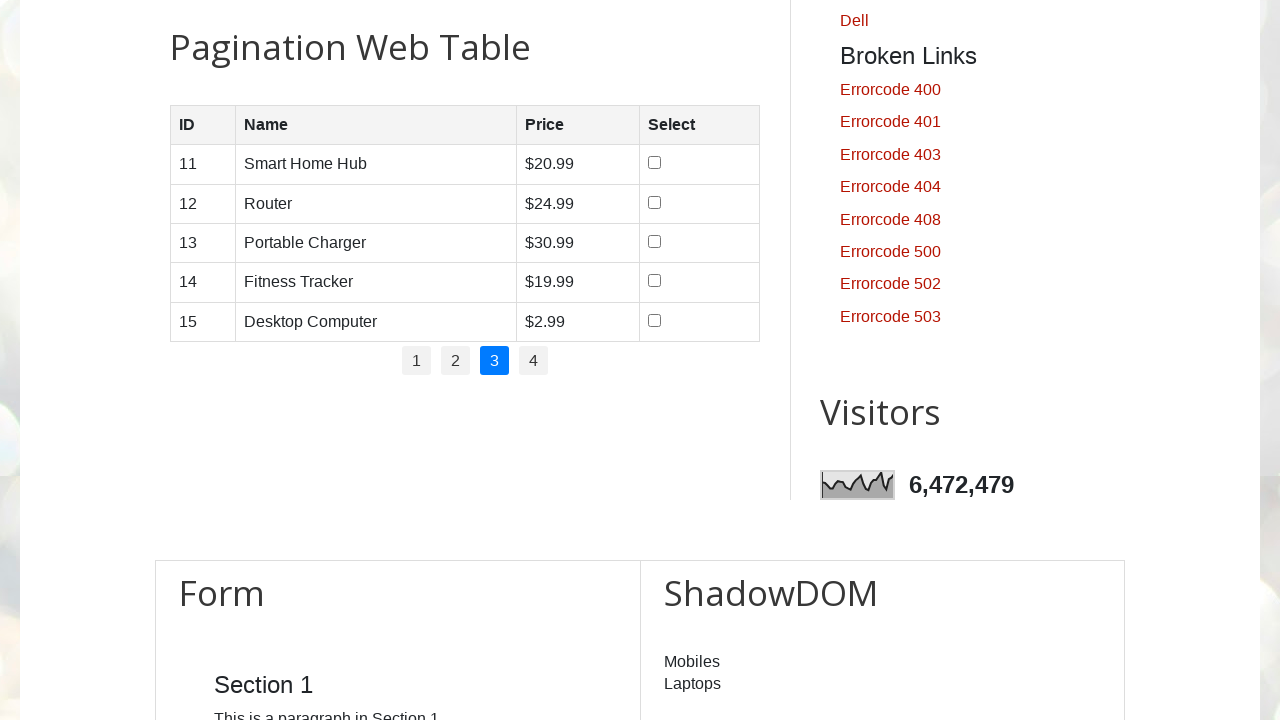

Clicked pagination link for page 4 at (534, 361) on //div[@class='table-container']/ul/li/a[text()='4']
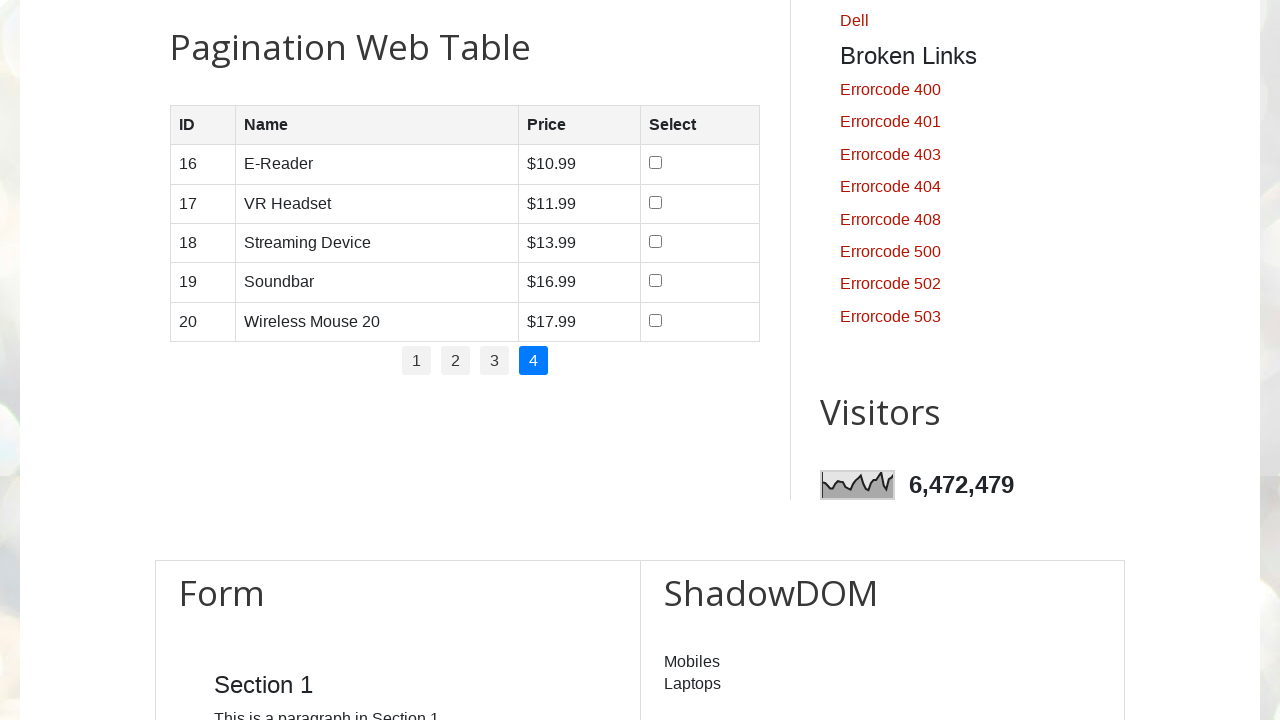

Table rows loaded on page 4
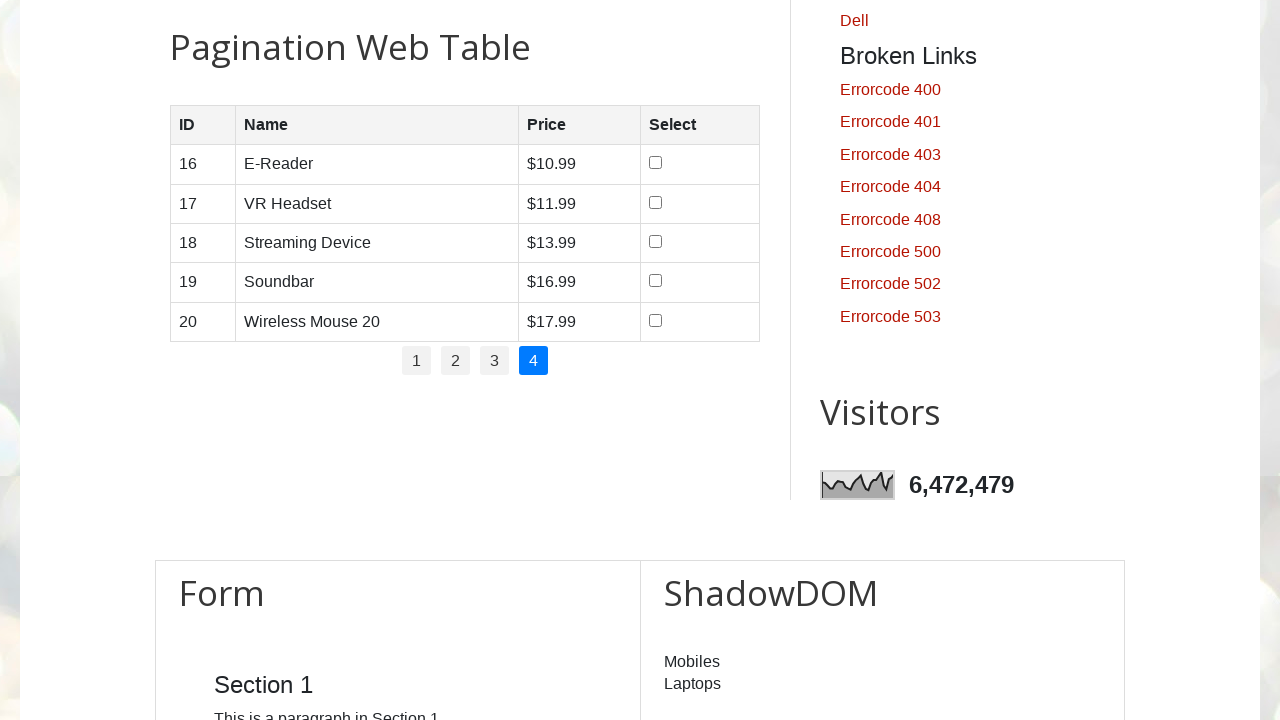

Verified 5 table rows are present on page 4
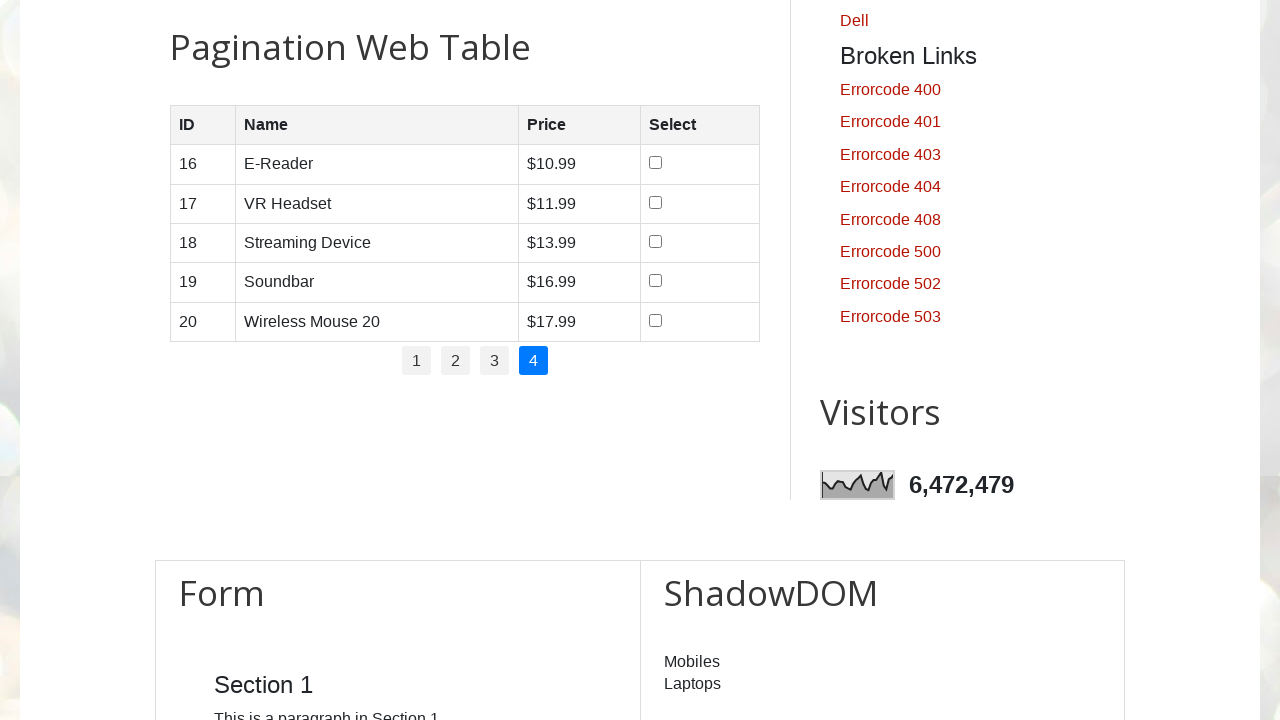

Waited 1 second before proceeding to next page
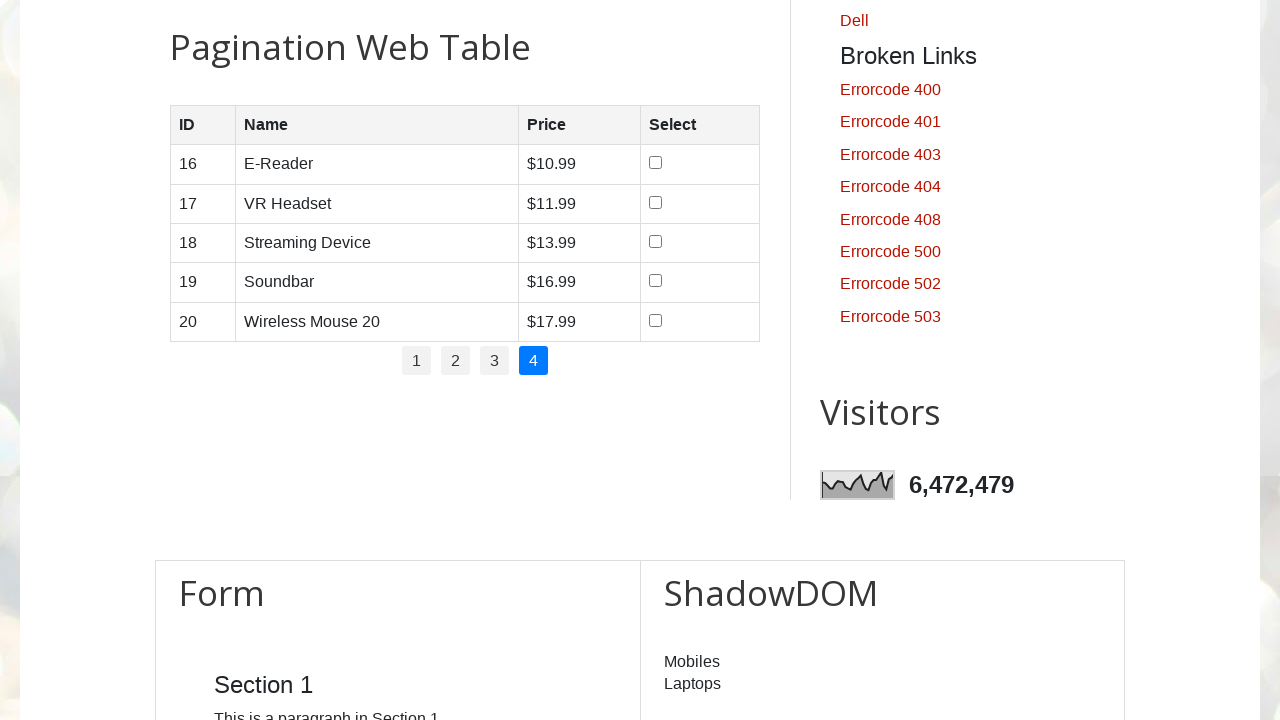

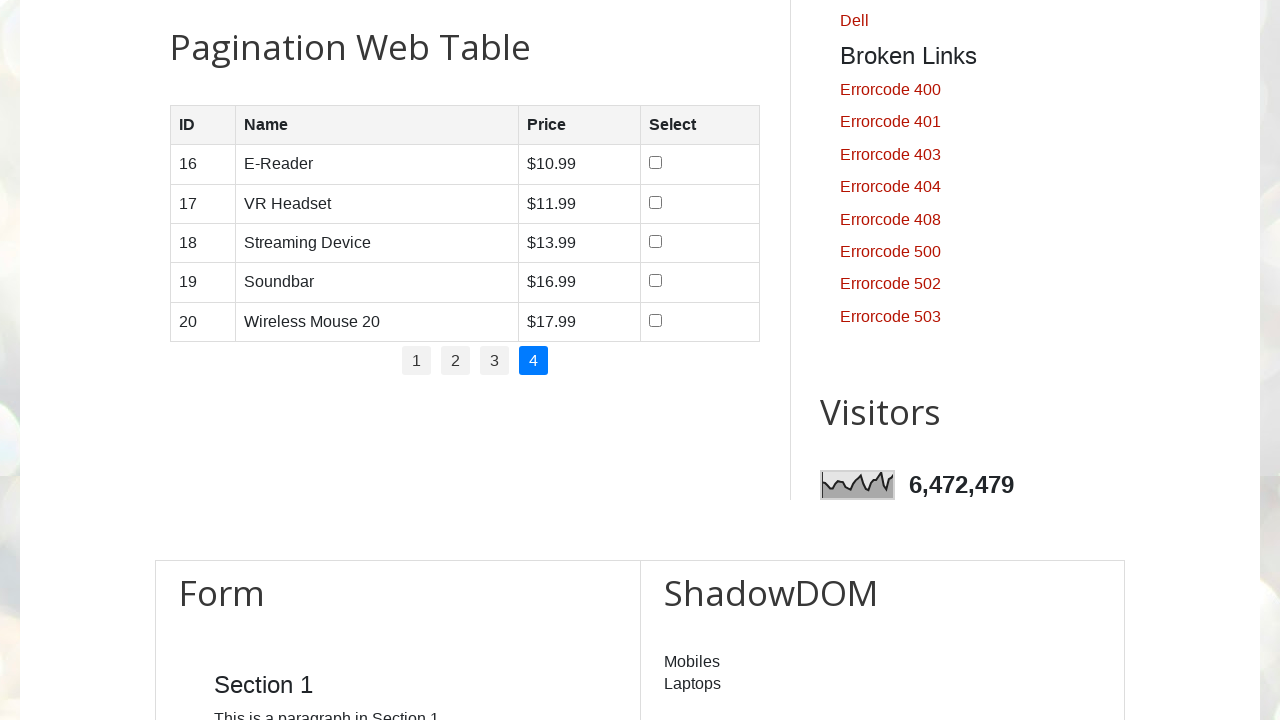